Verifies that the Testkube documentation page does not contain the word "Ukraine" anywhere in the page content

Starting URL: https://docs.testkube.io/

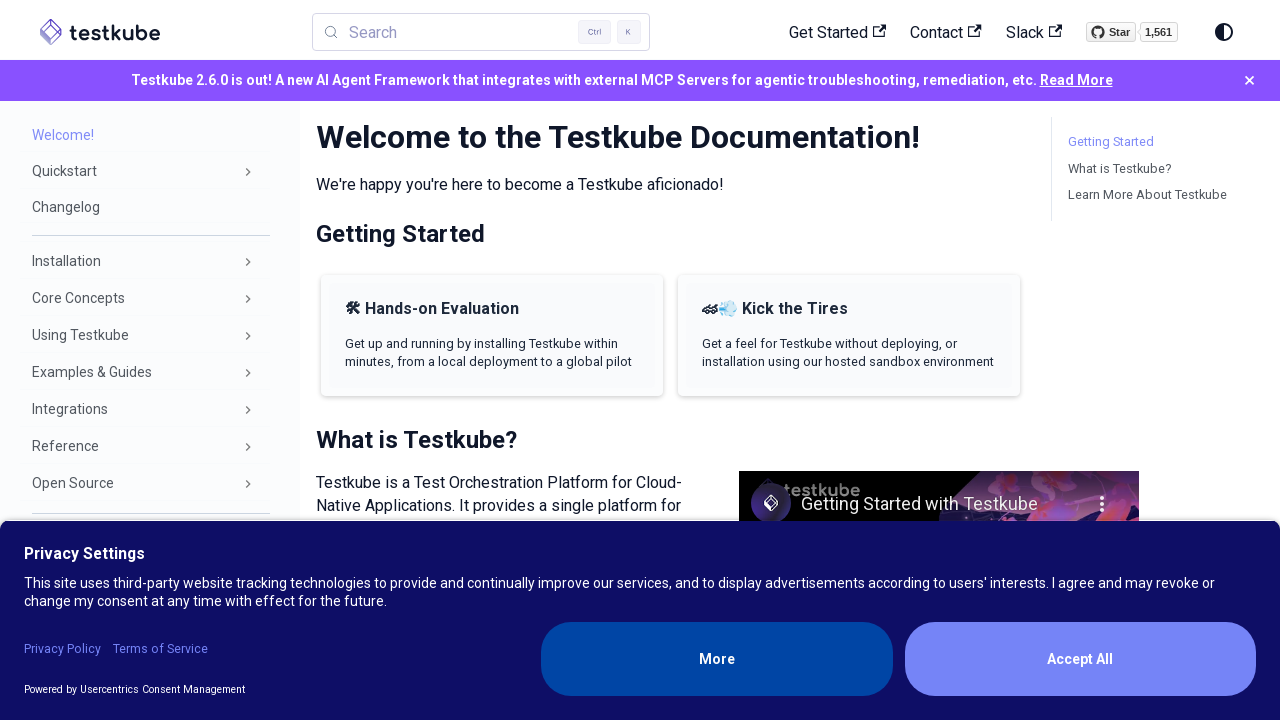

Waited for page to load completely (networkidle state)
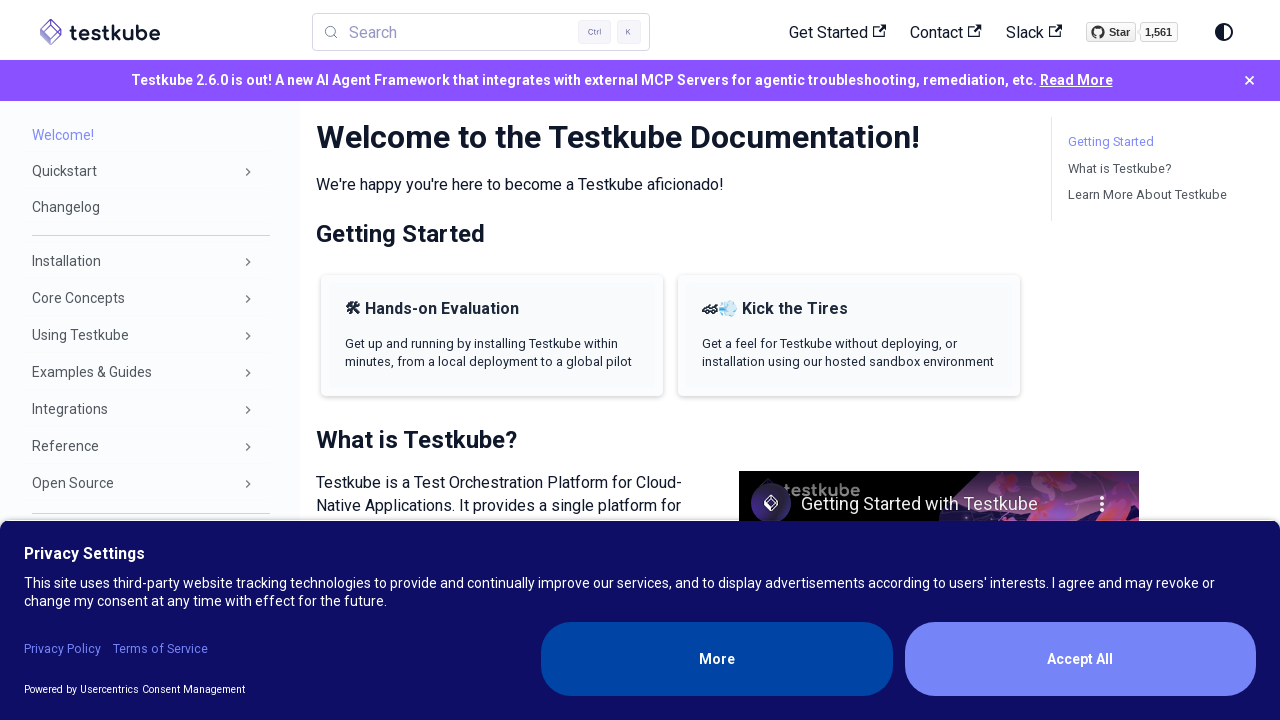

Retrieved entire page content from body element
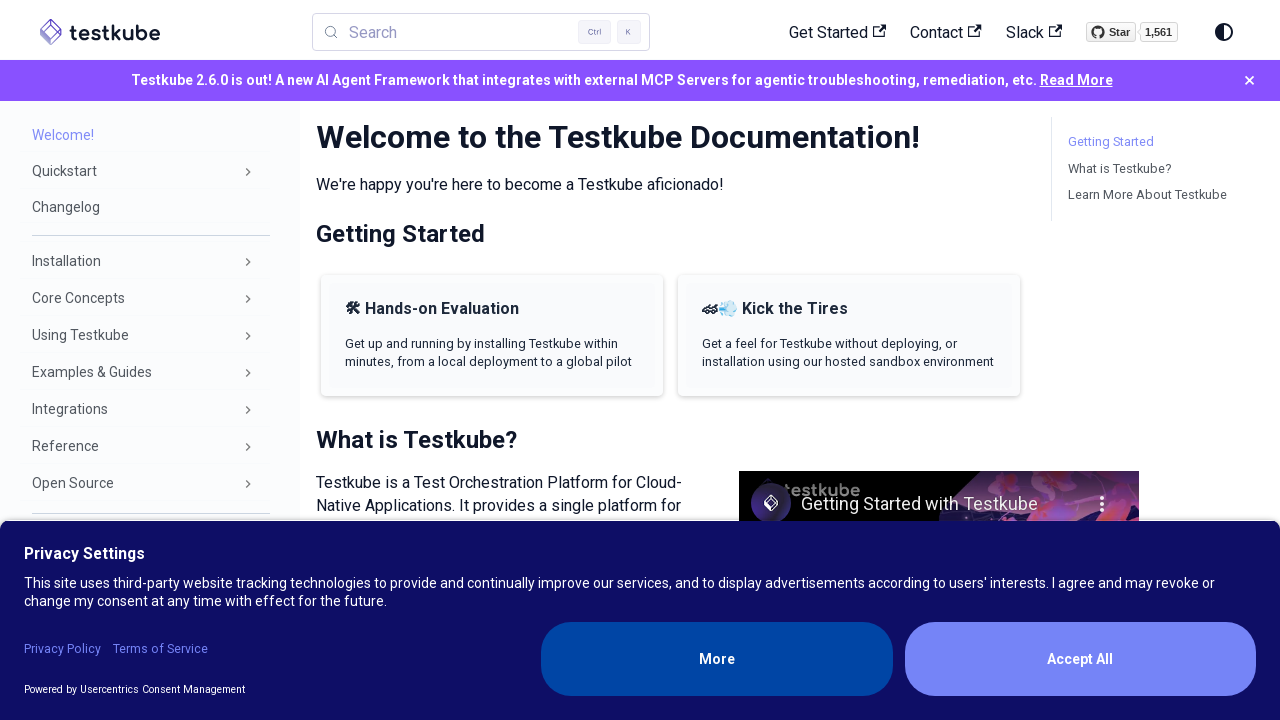

Verified that word 'Ukraine' is not present on page (case-sensitive check)
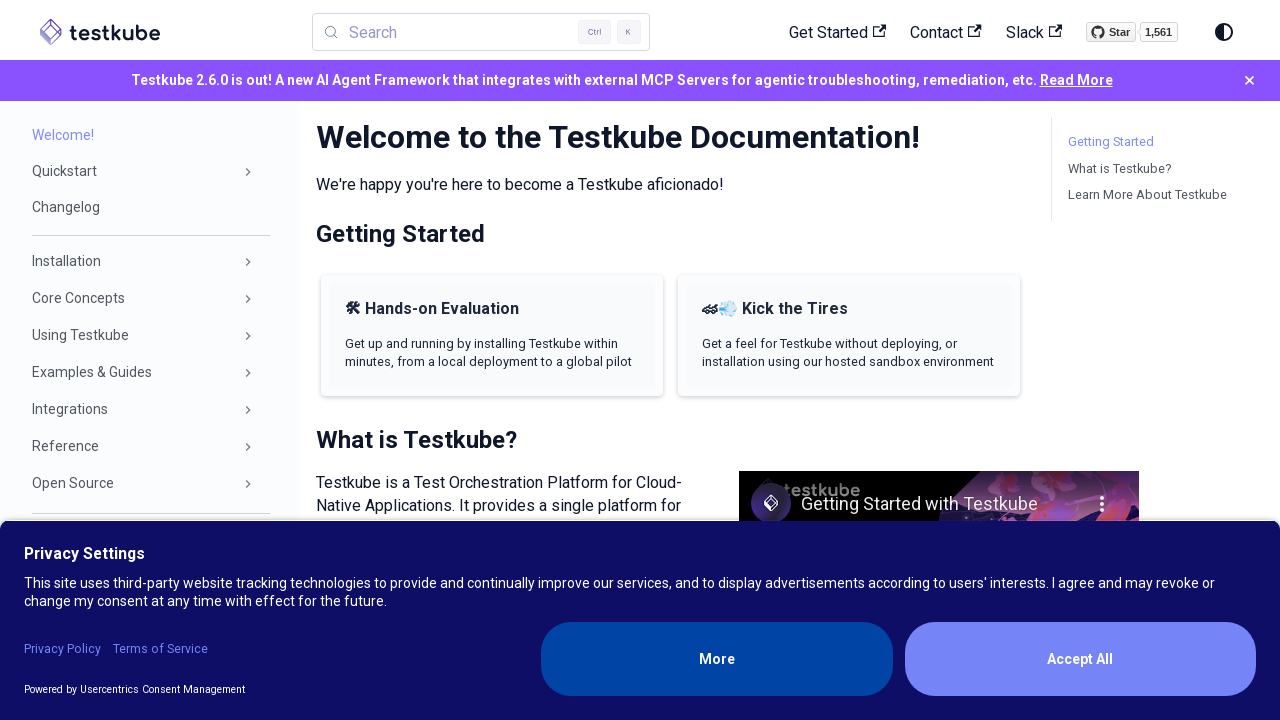

Verified that word 'ukraine' is not present on page (case-insensitive check)
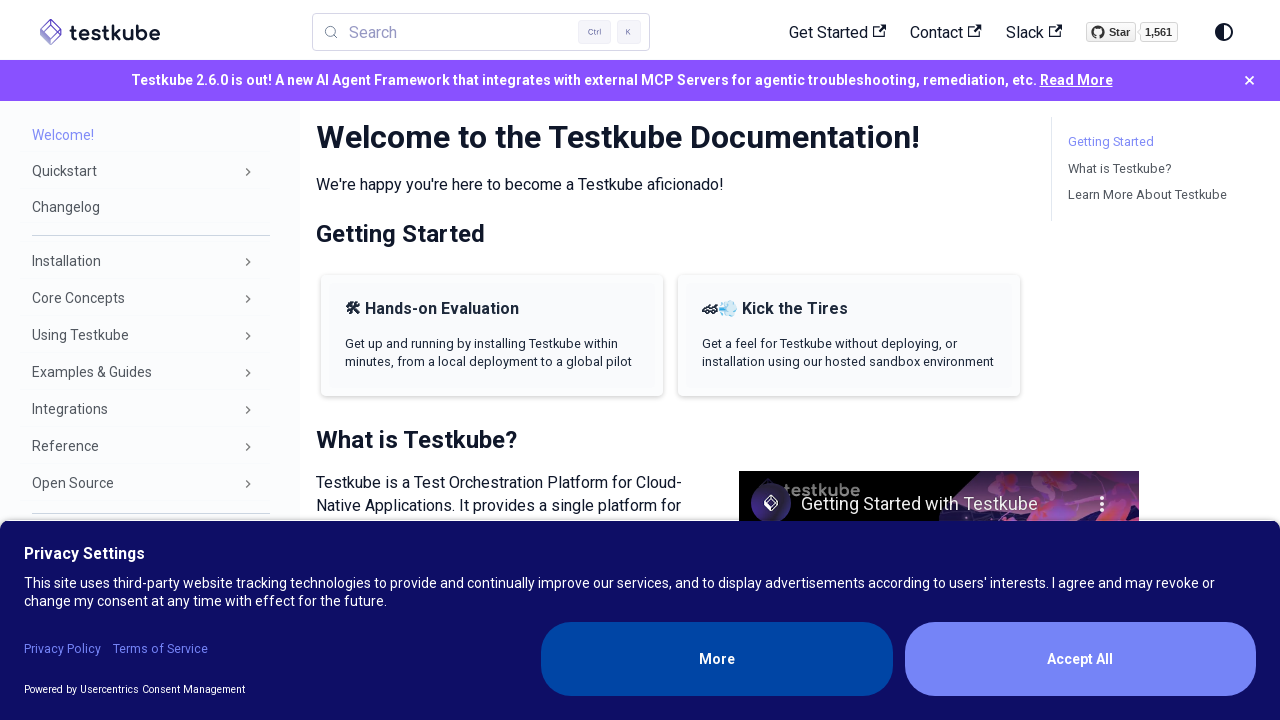

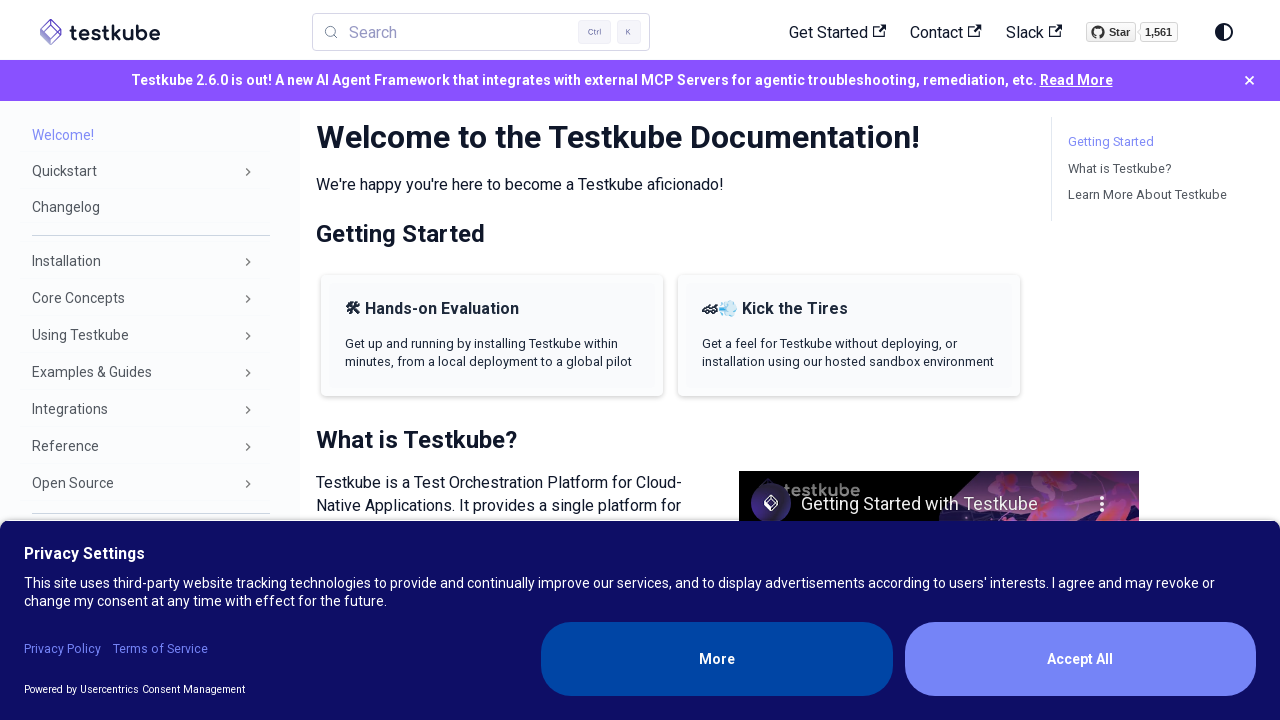